Tests dropdown selection functionality by verifying the number of options, default selection, and selecting options by different methods (visible text, index, and value)

Starting URL: https://demoqa.com/select-menu

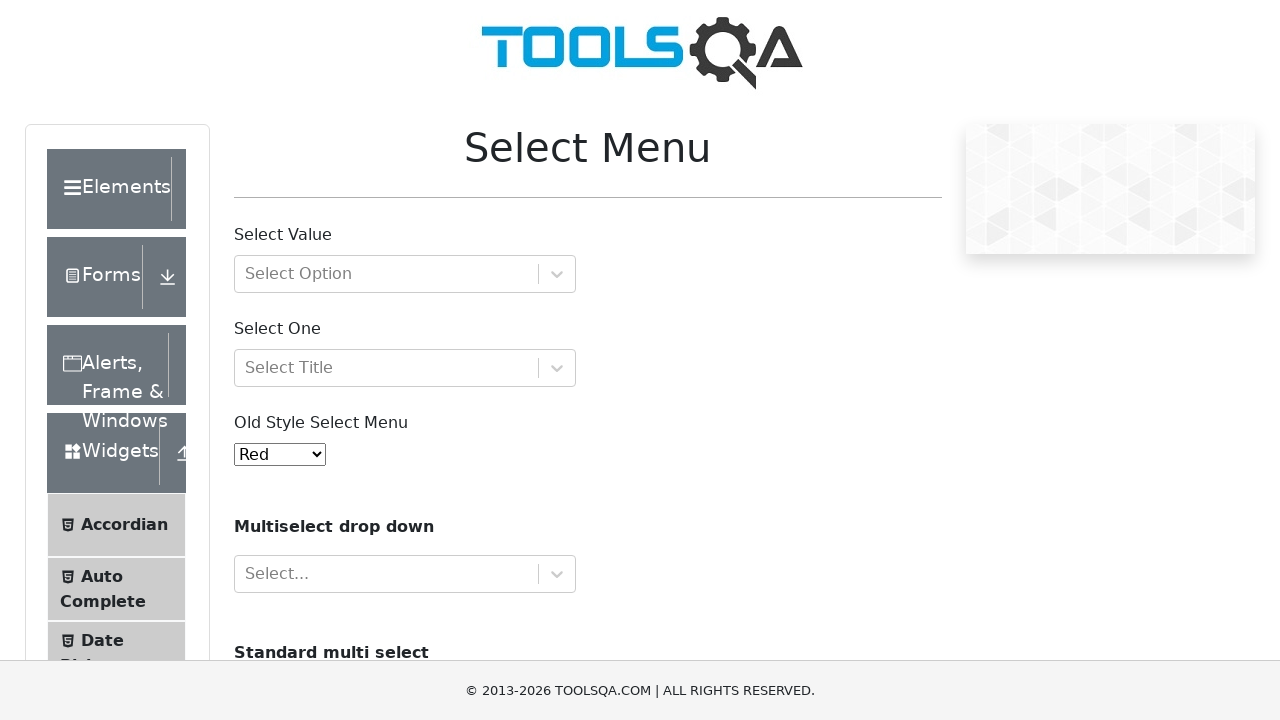

Located color dropdown element
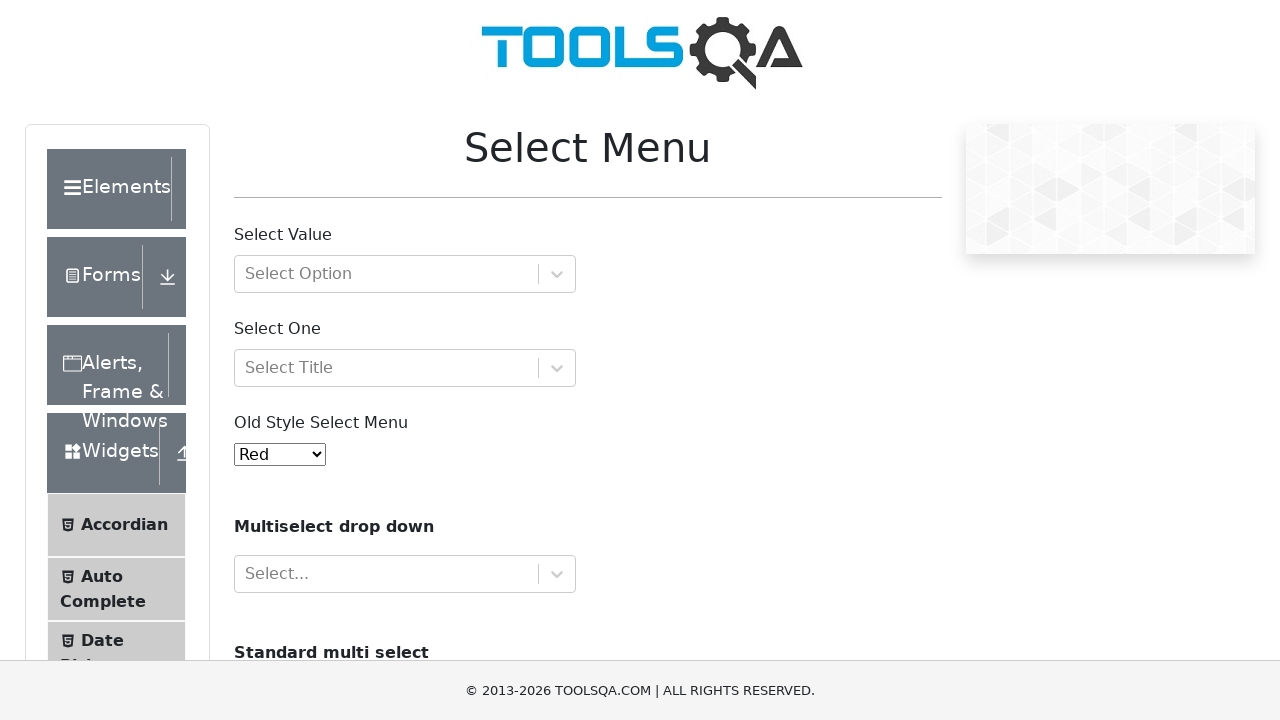

Retrieved all color options from dropdown
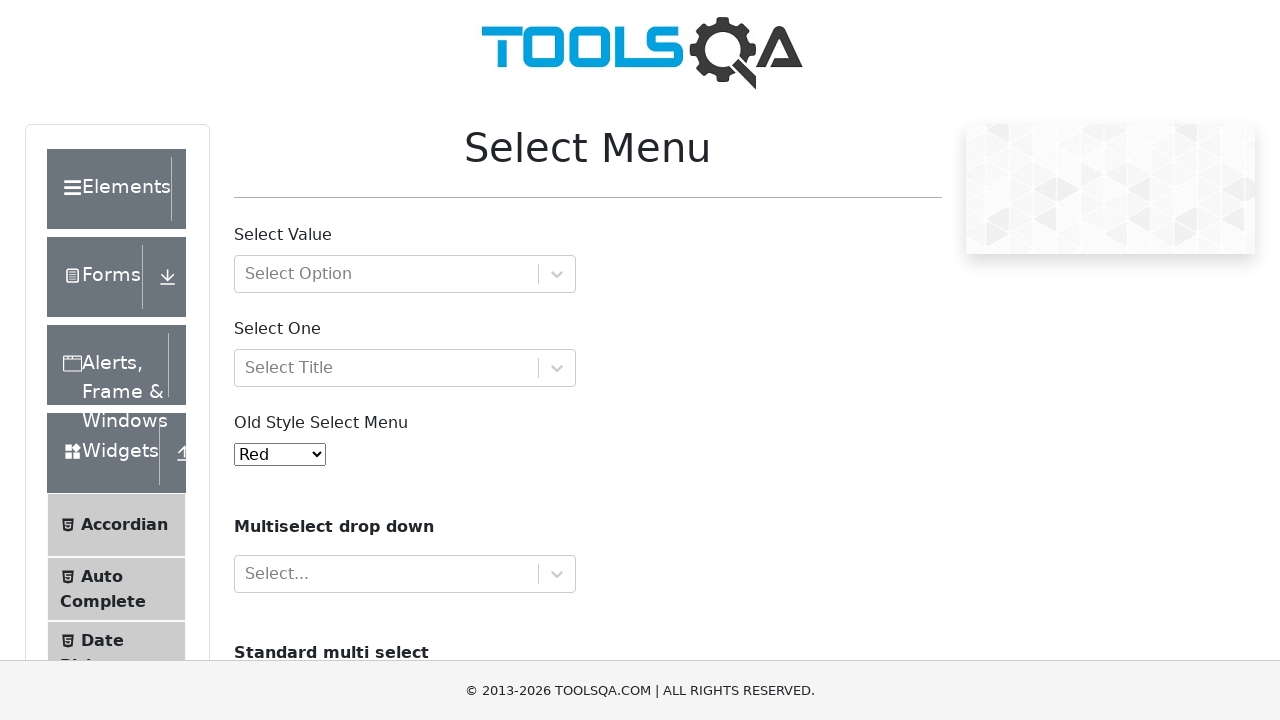

Verified dropdown contains 11 color options
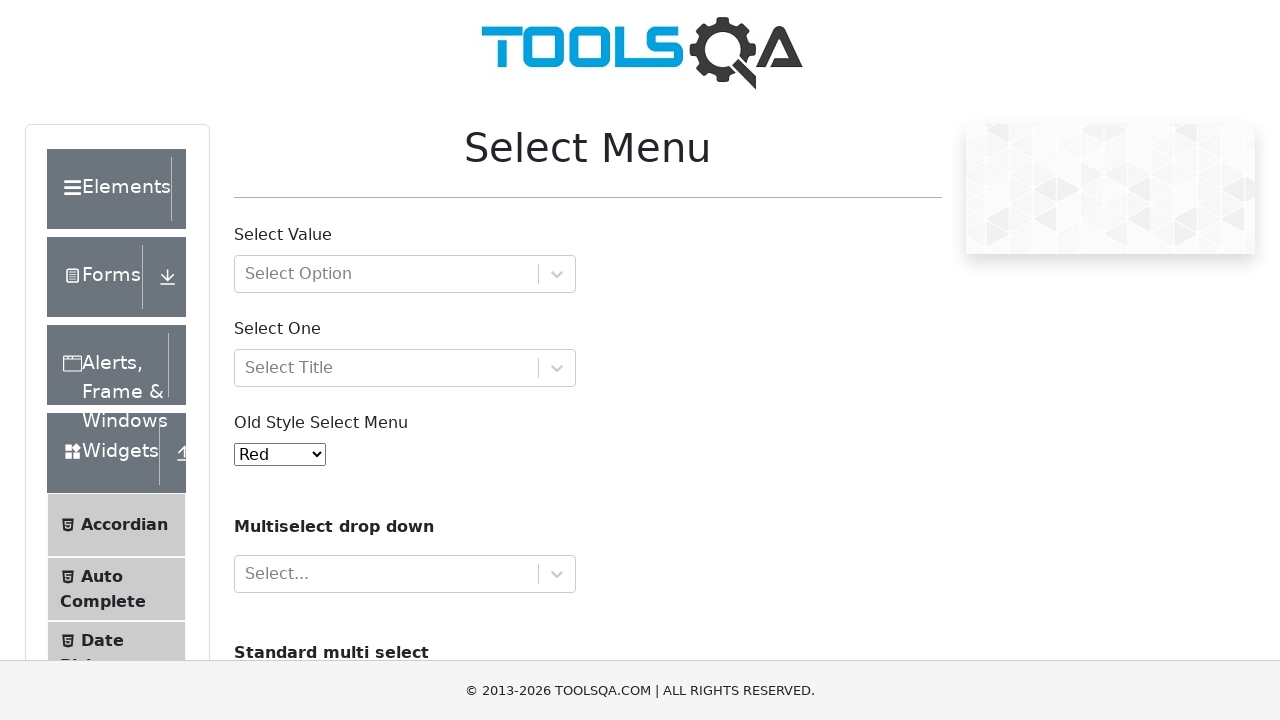

Printed all available color options
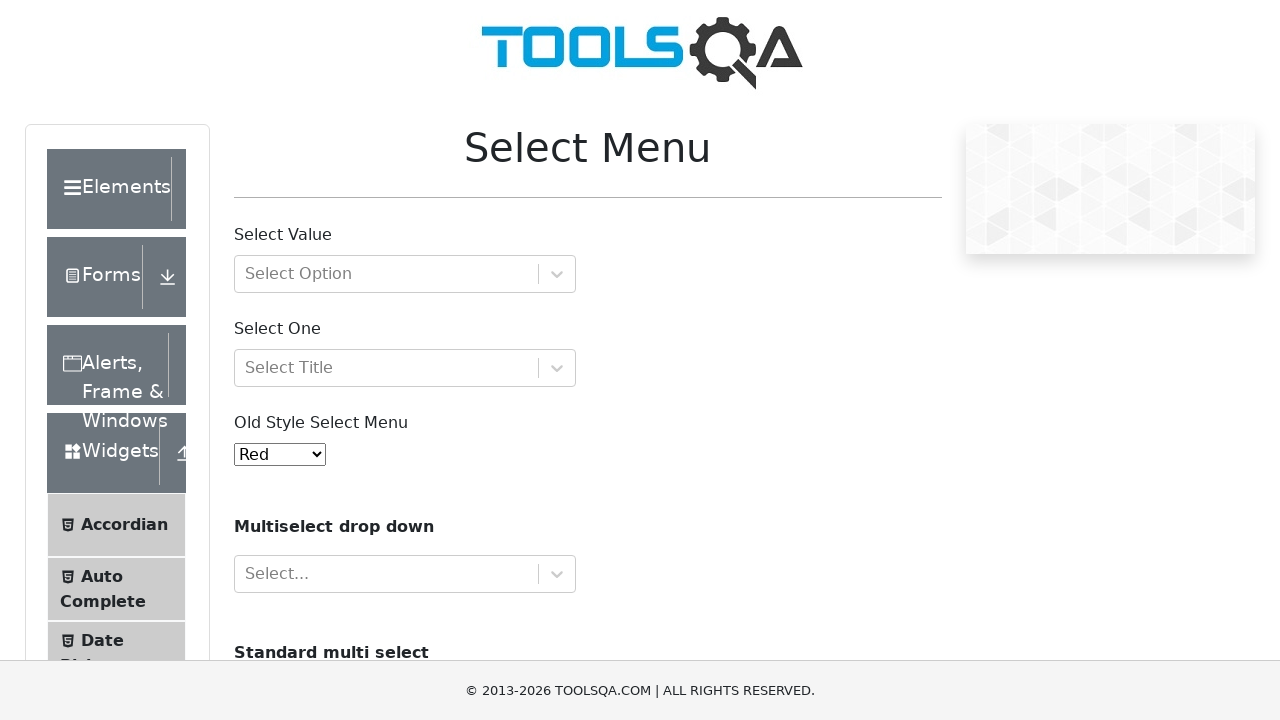

Retrieved default selected color
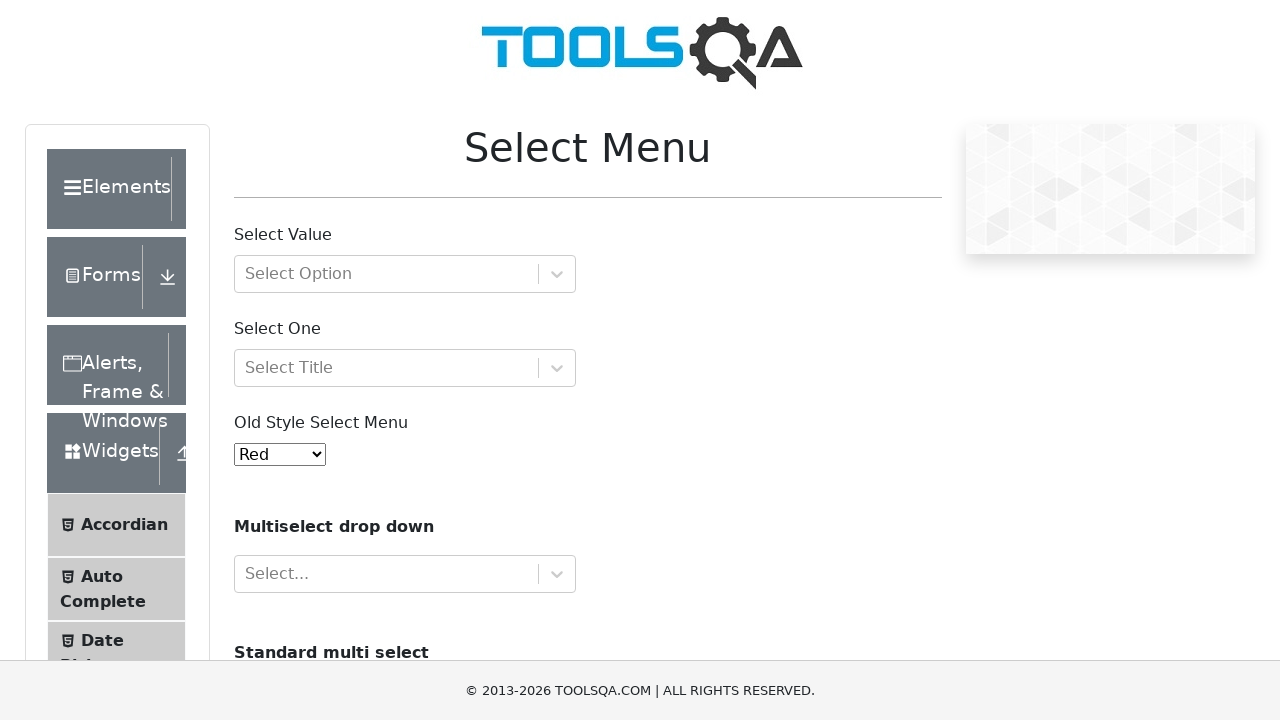

Verified default color is Red
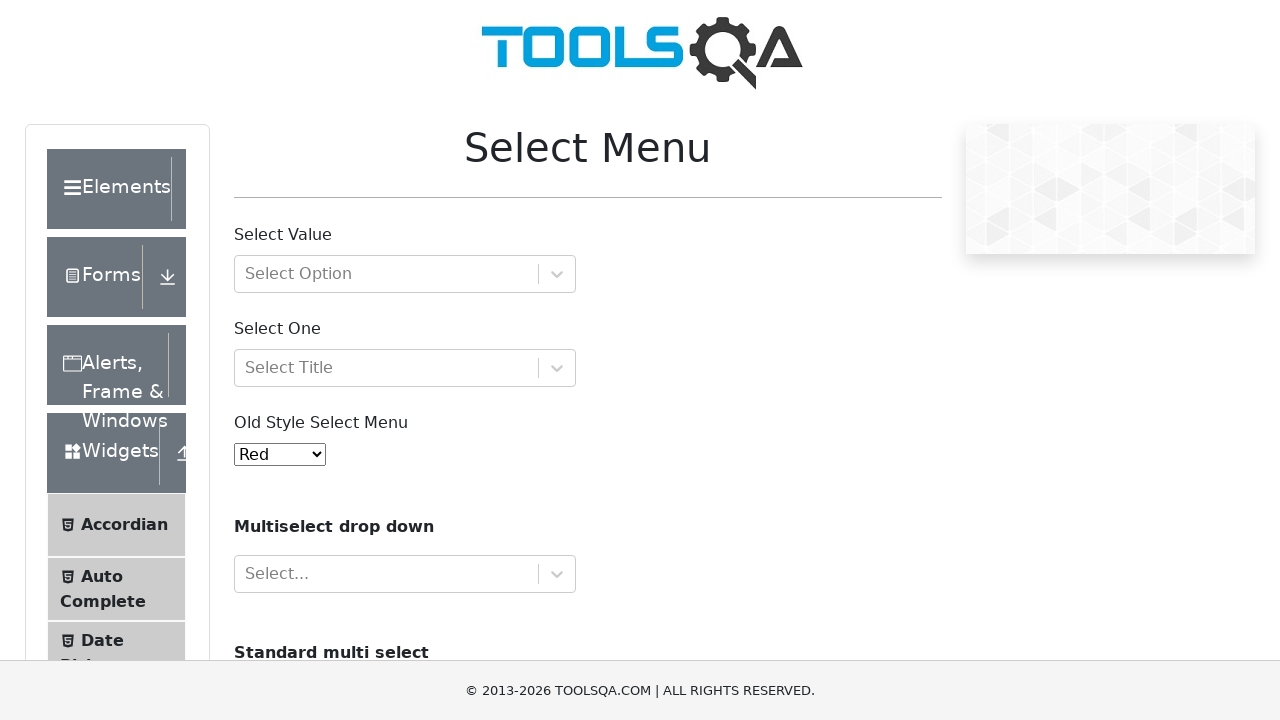

Selected Yellow color by visible text on #oldSelectMenu
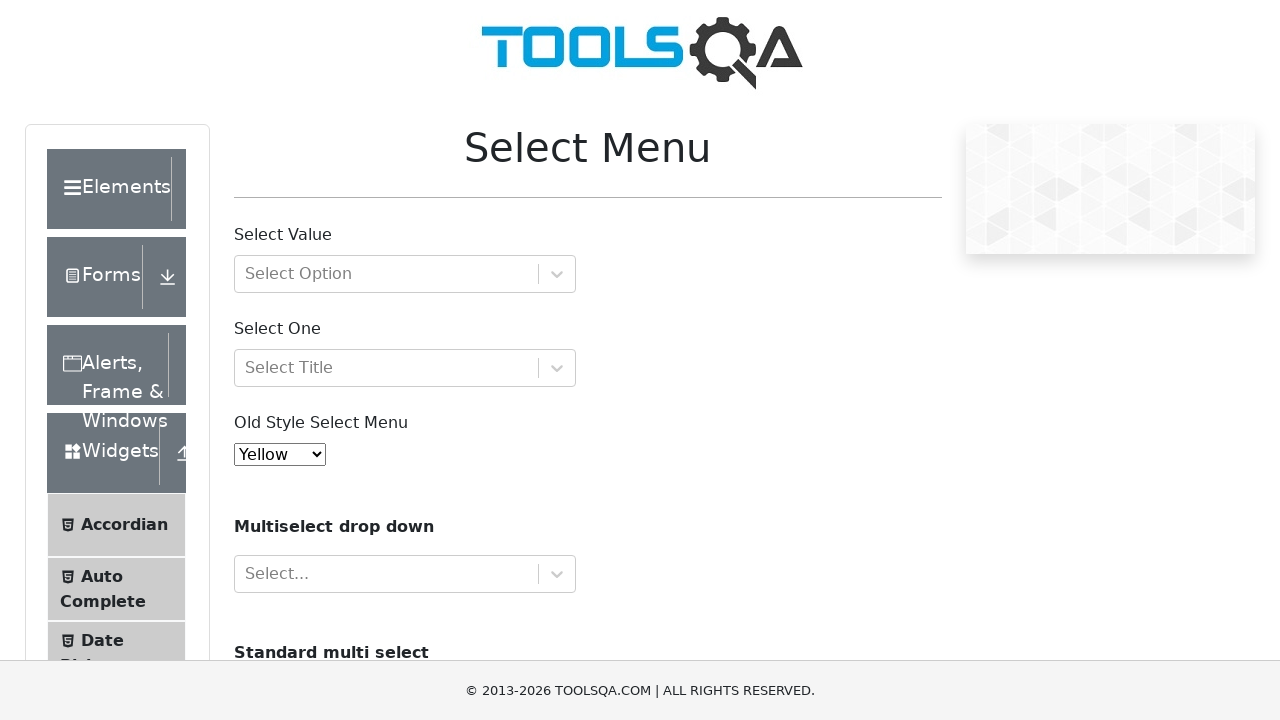

Retrieved currently selected color
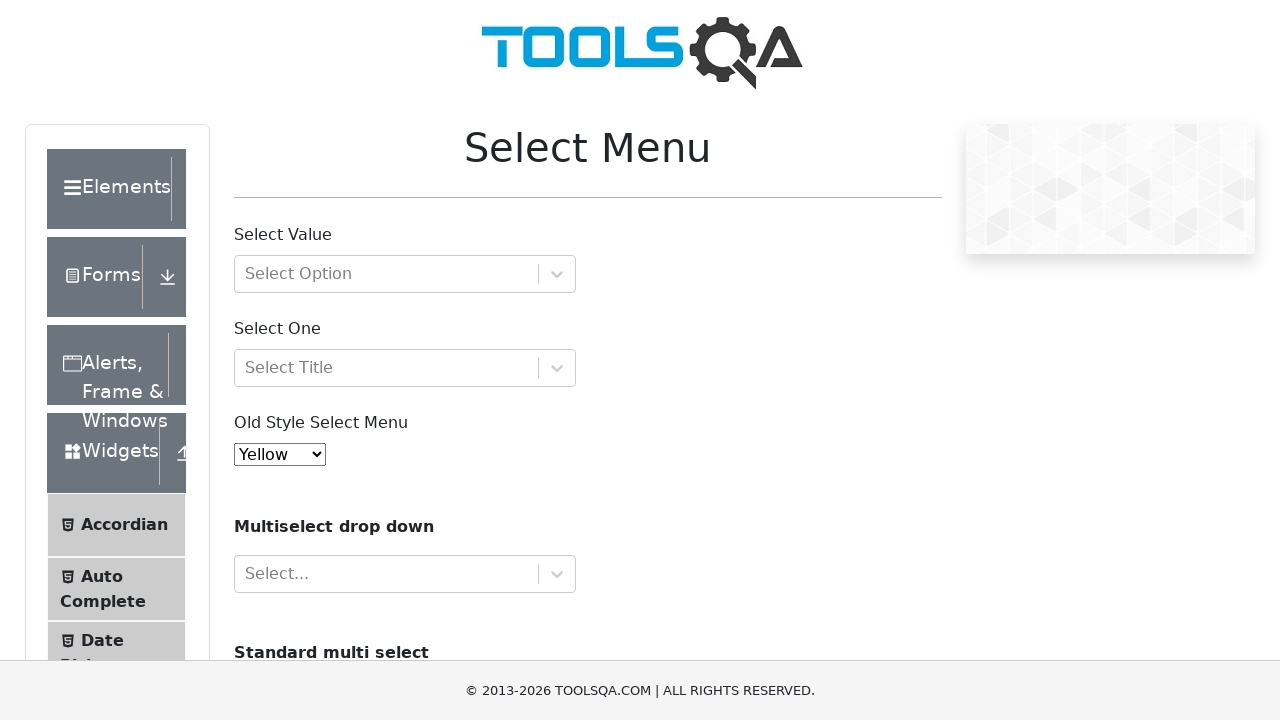

Verified Yellow color was successfully selected
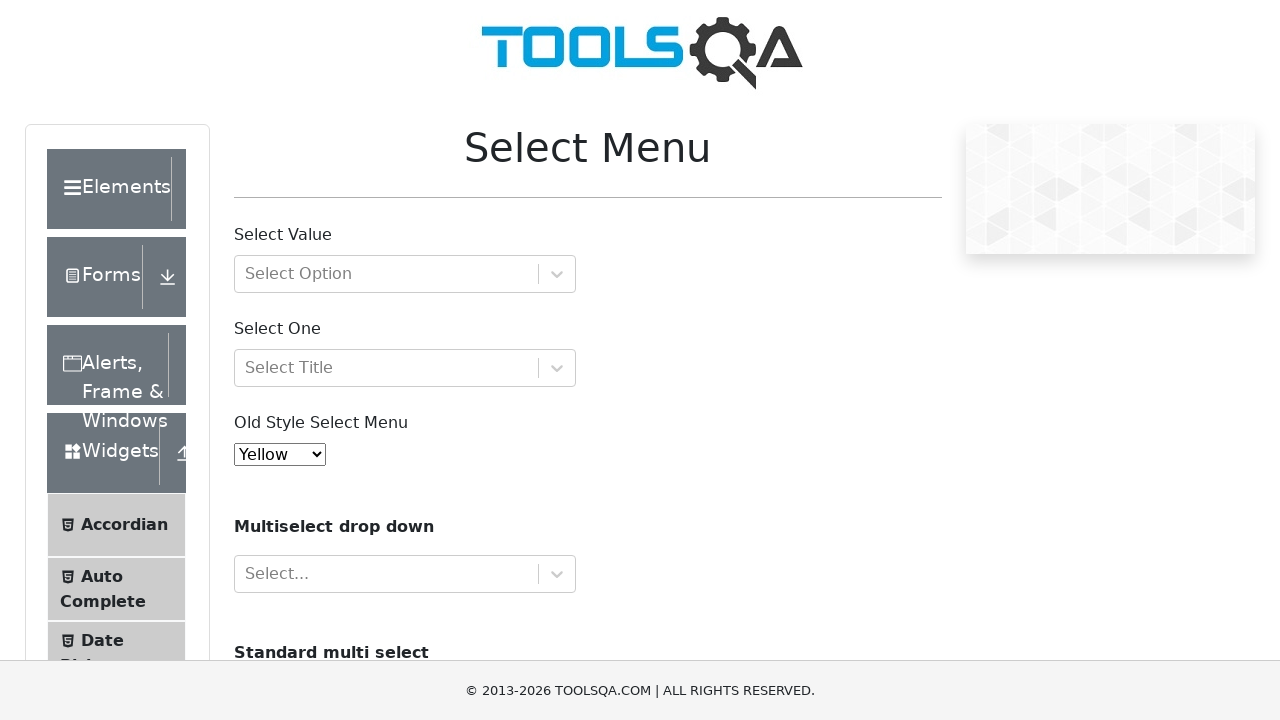

Selected Green color by index 2 on #oldSelectMenu
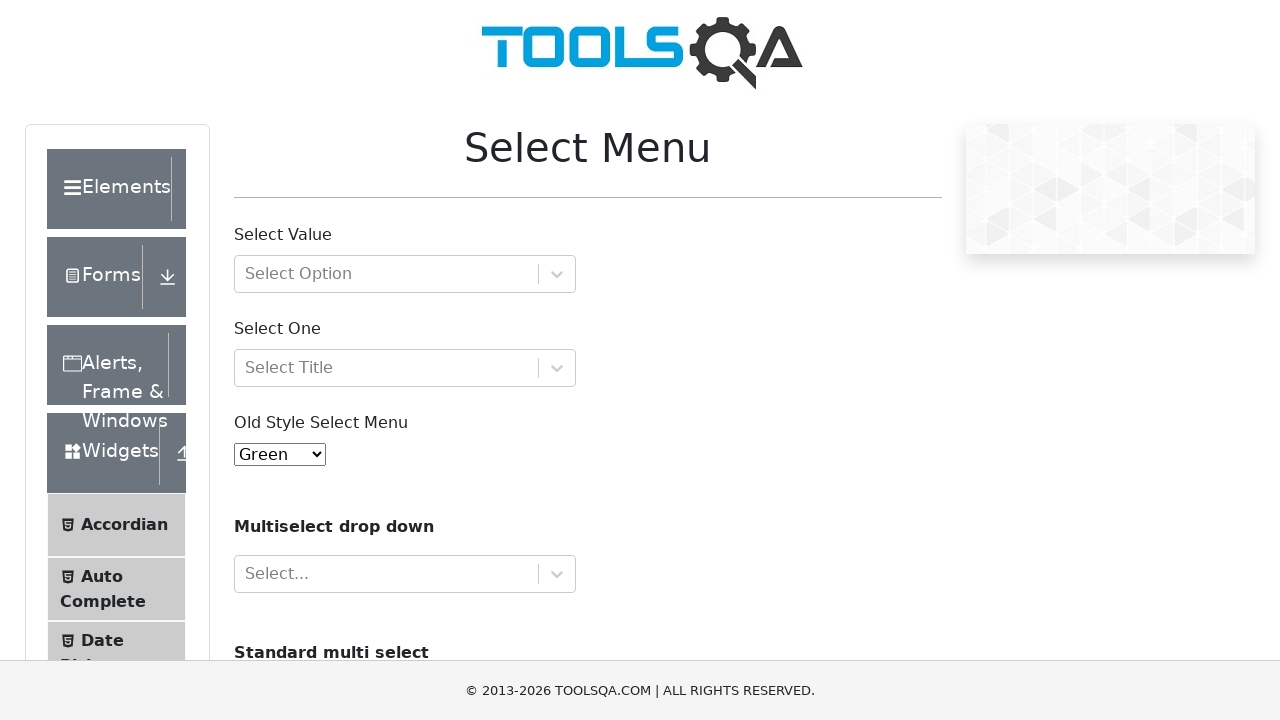

Retrieved currently selected color
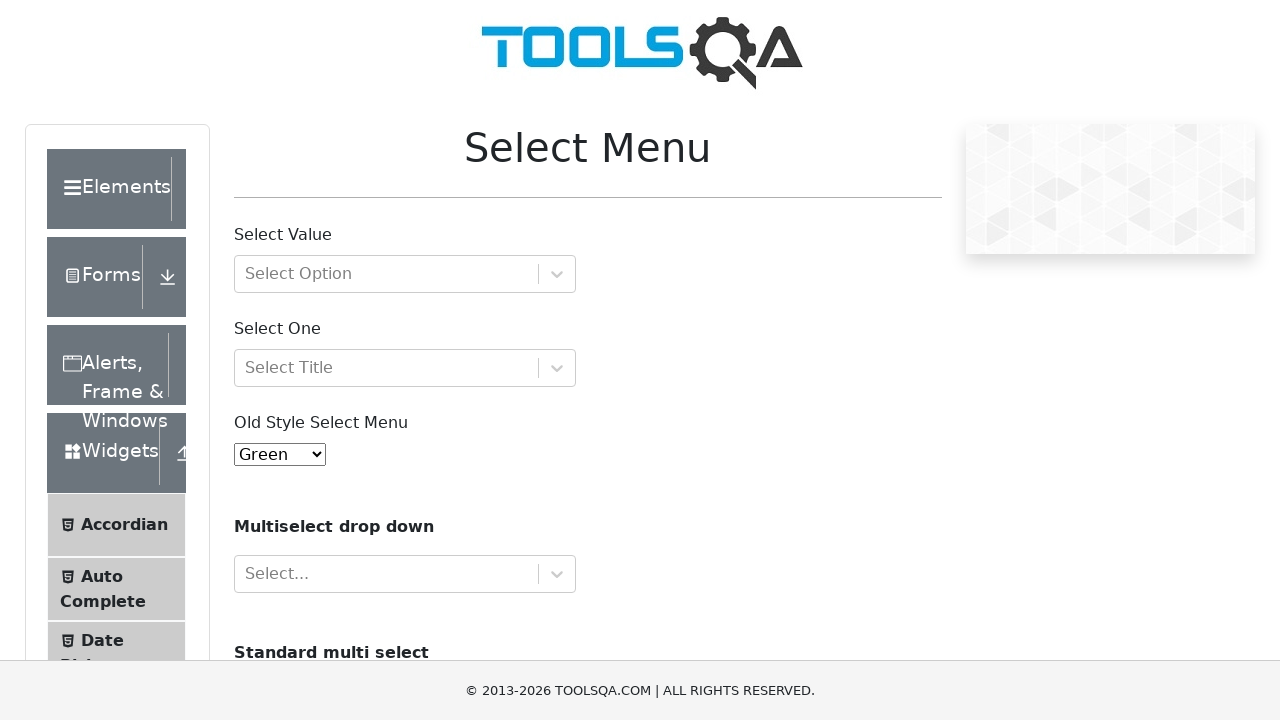

Verified Green color was successfully selected
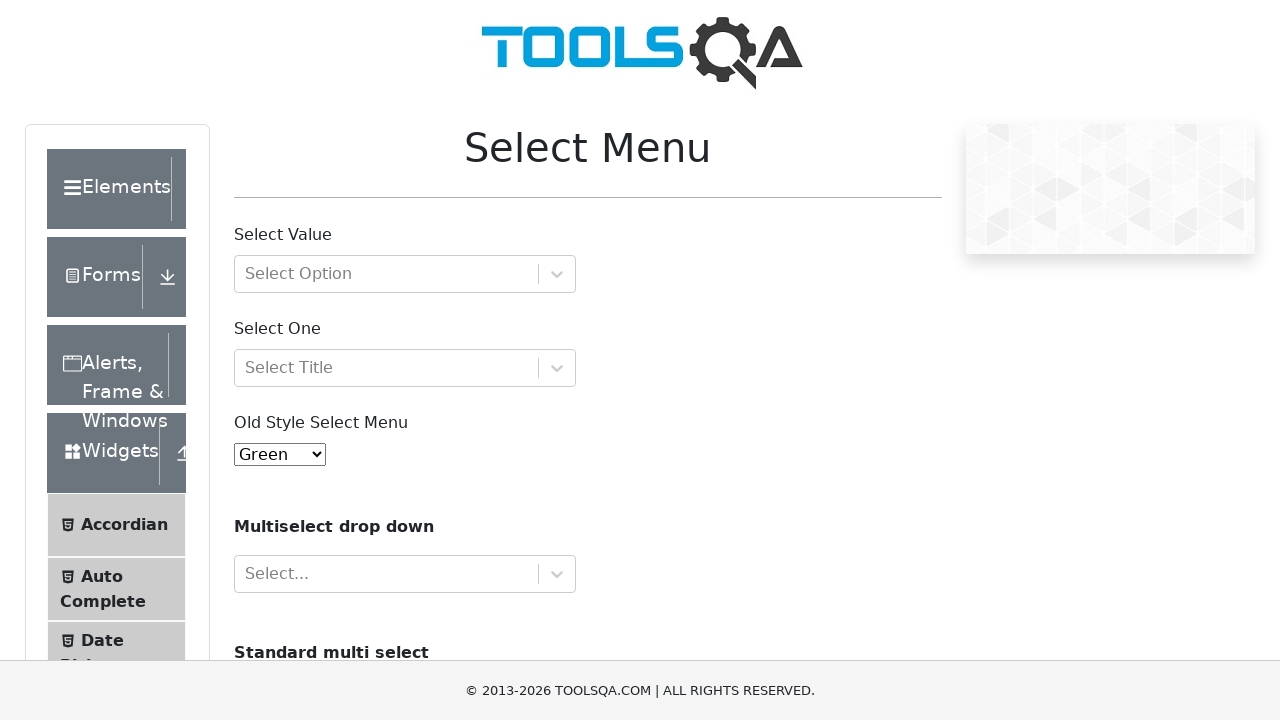

Selected Indigo color by value 8 on #oldSelectMenu
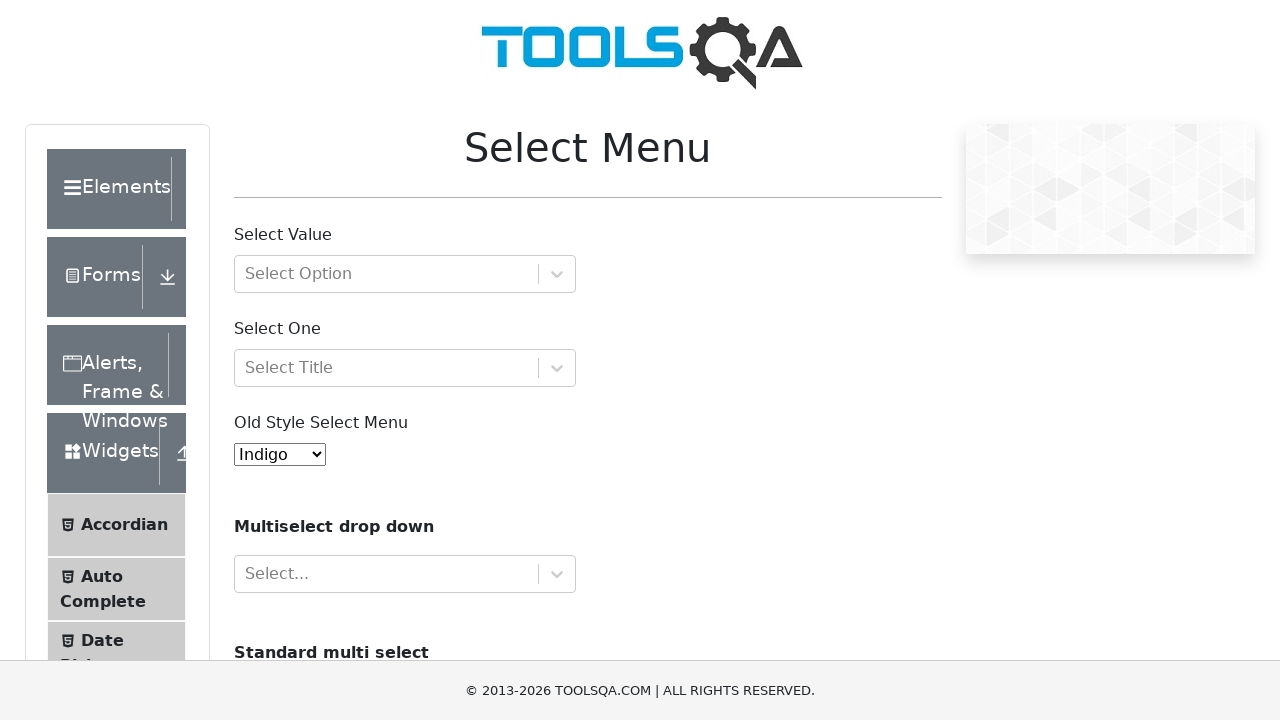

Retrieved currently selected color
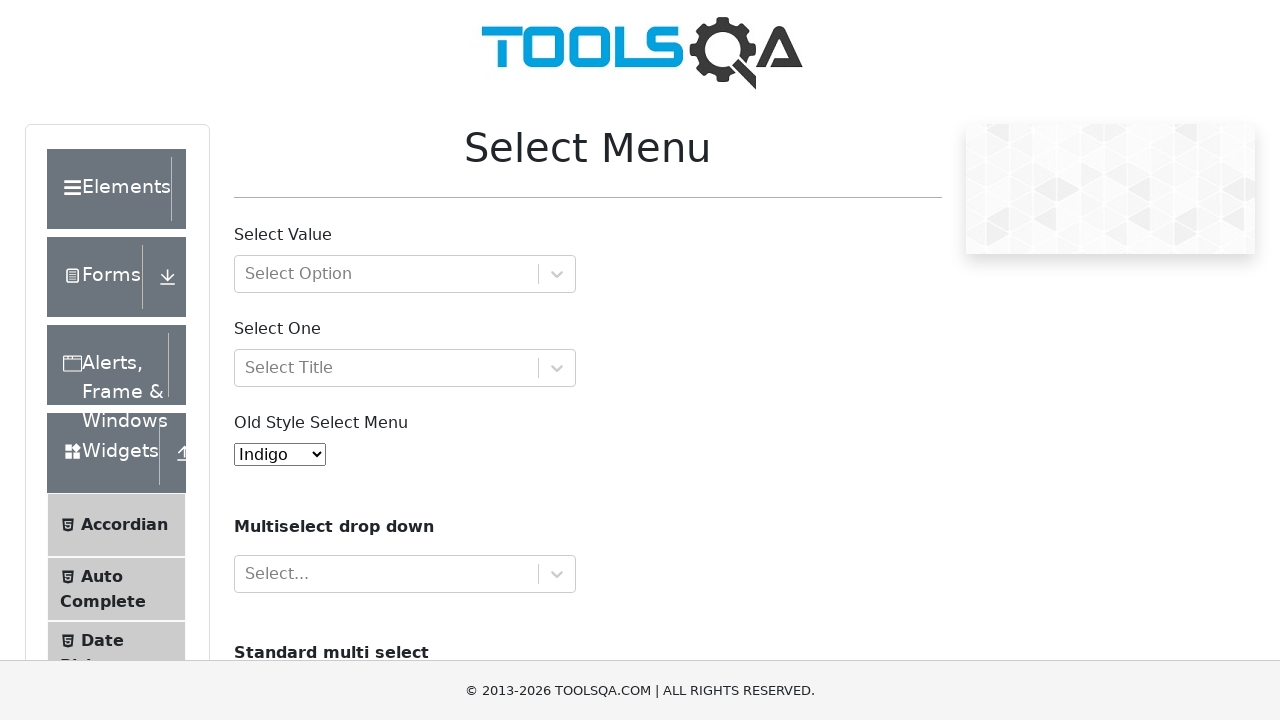

Verified Indigo color was successfully selected
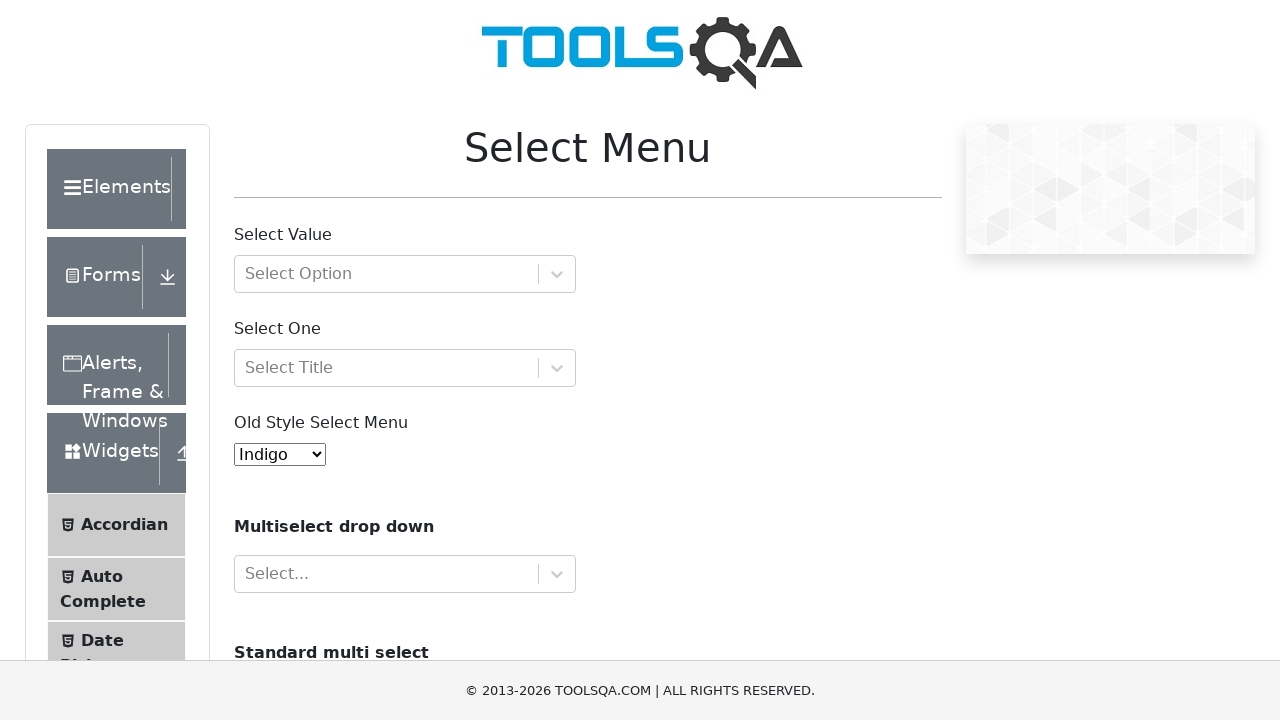

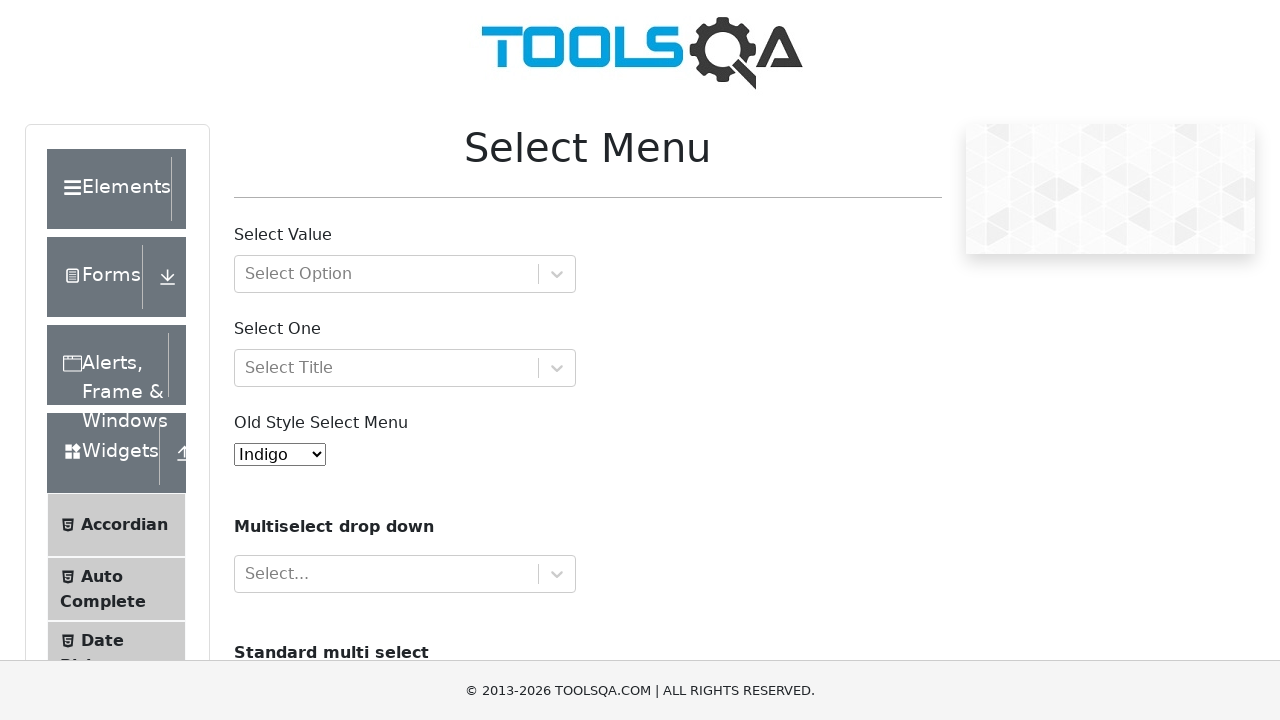